Tests window handle switching by clicking a blinking text link that opens new browser windows, then switches to a child window and verifies content is present

Starting URL: https://rahulshettyacademy.com/loginpagePractise/#/

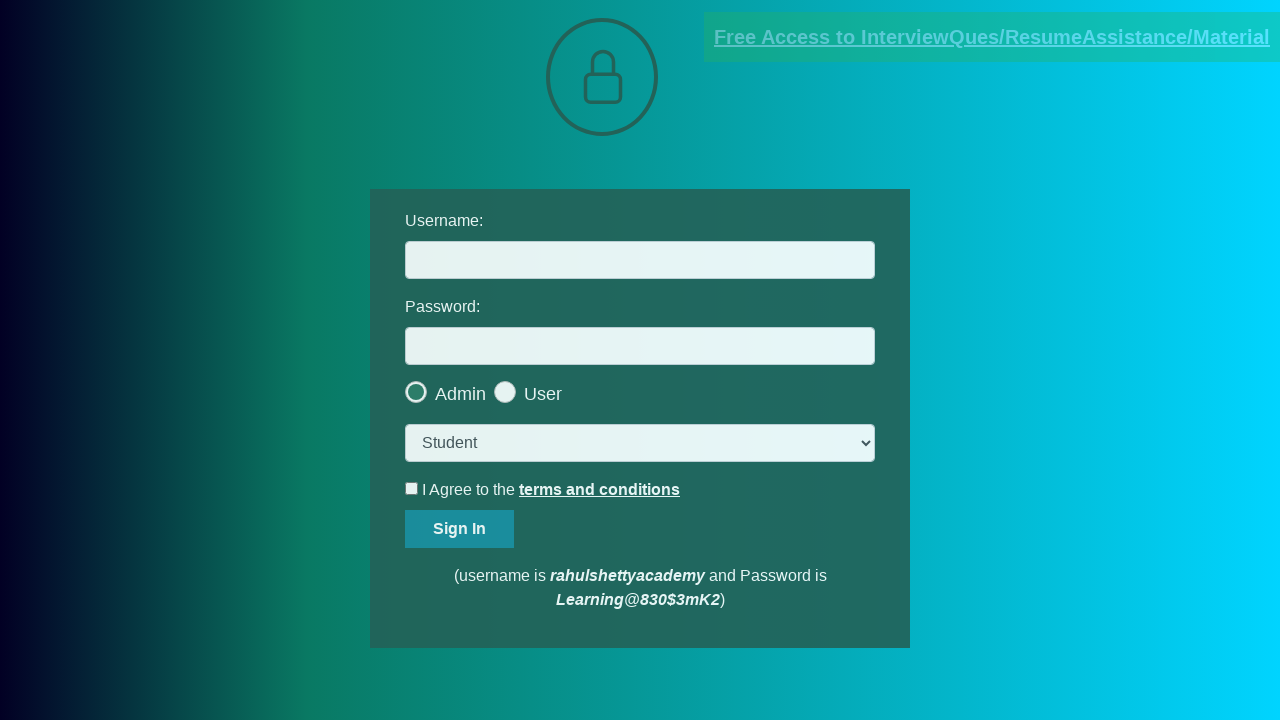

Navigated to login page
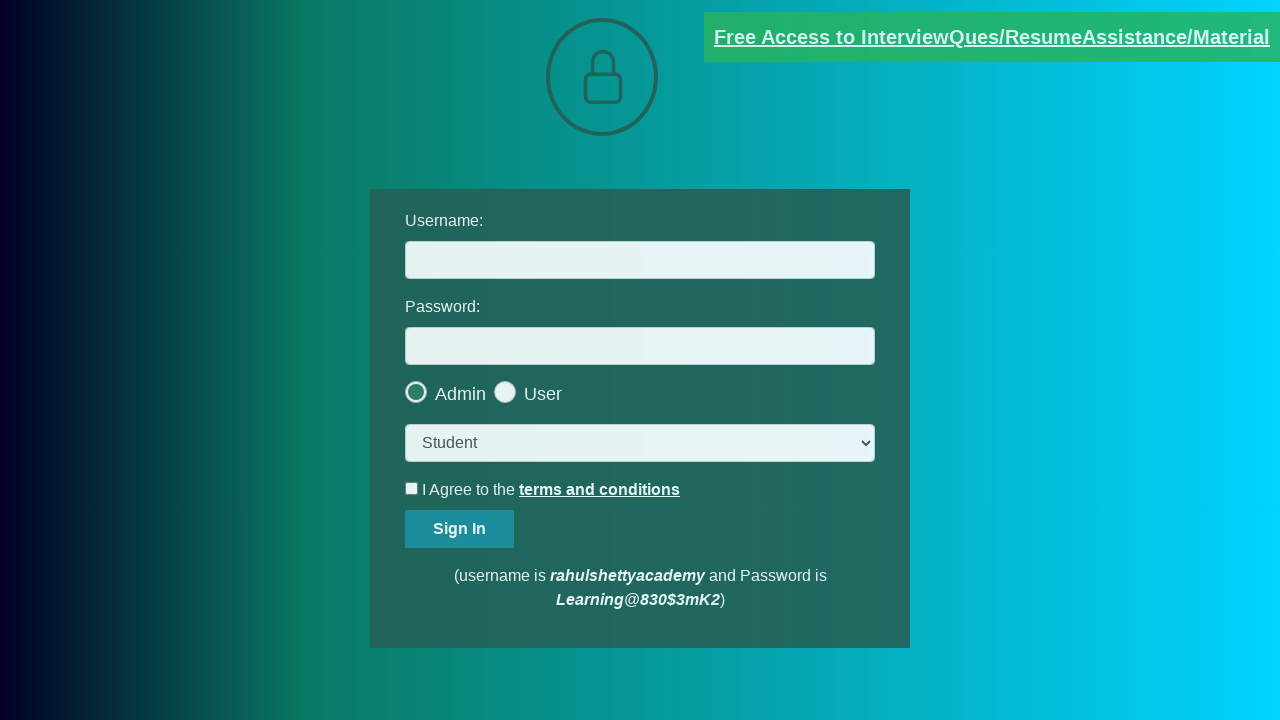

Clicked blinking text link to open new window at (992, 37) on .blinkingText
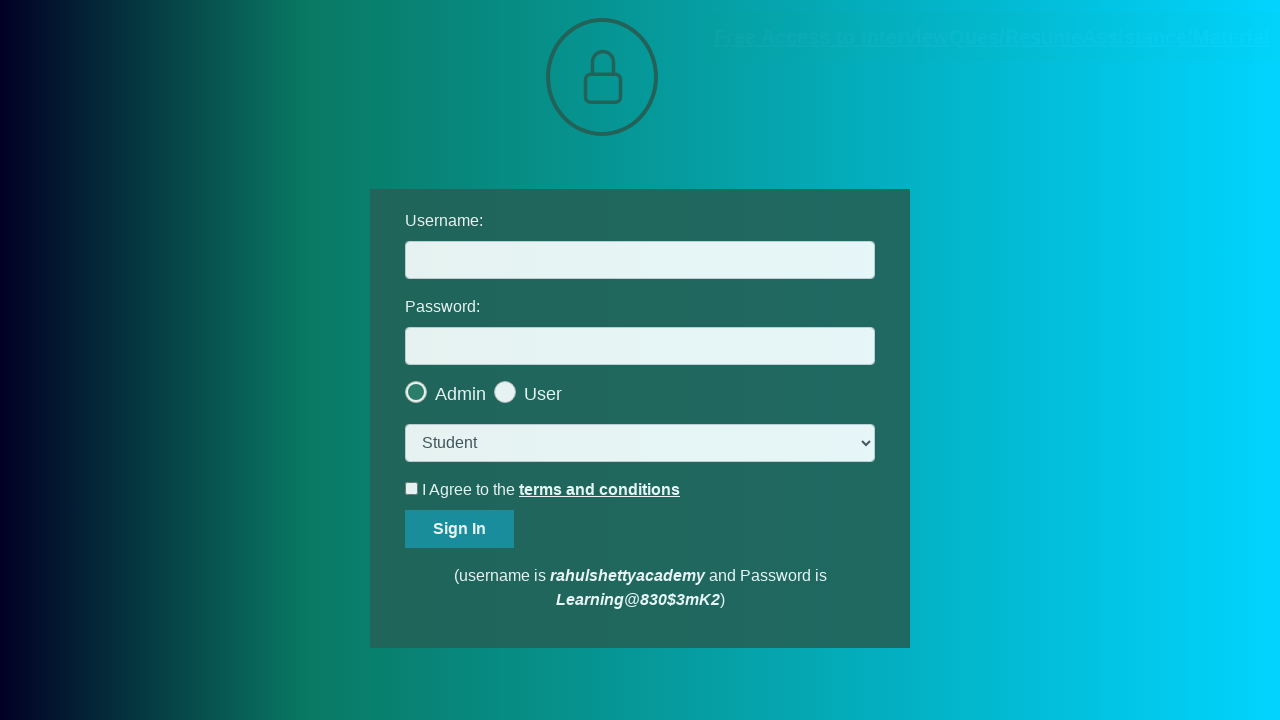

Clicked blinking text link again and new window opened at (992, 37) on .blinkingText
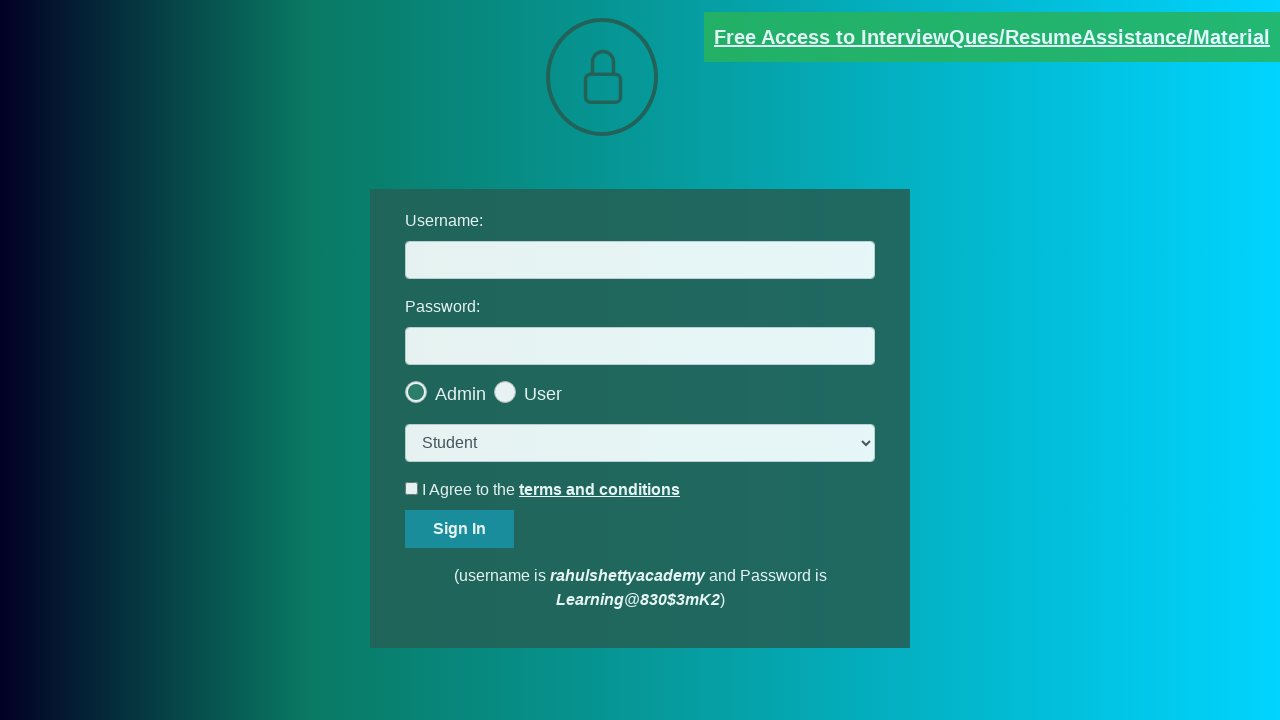

Captured child window page object
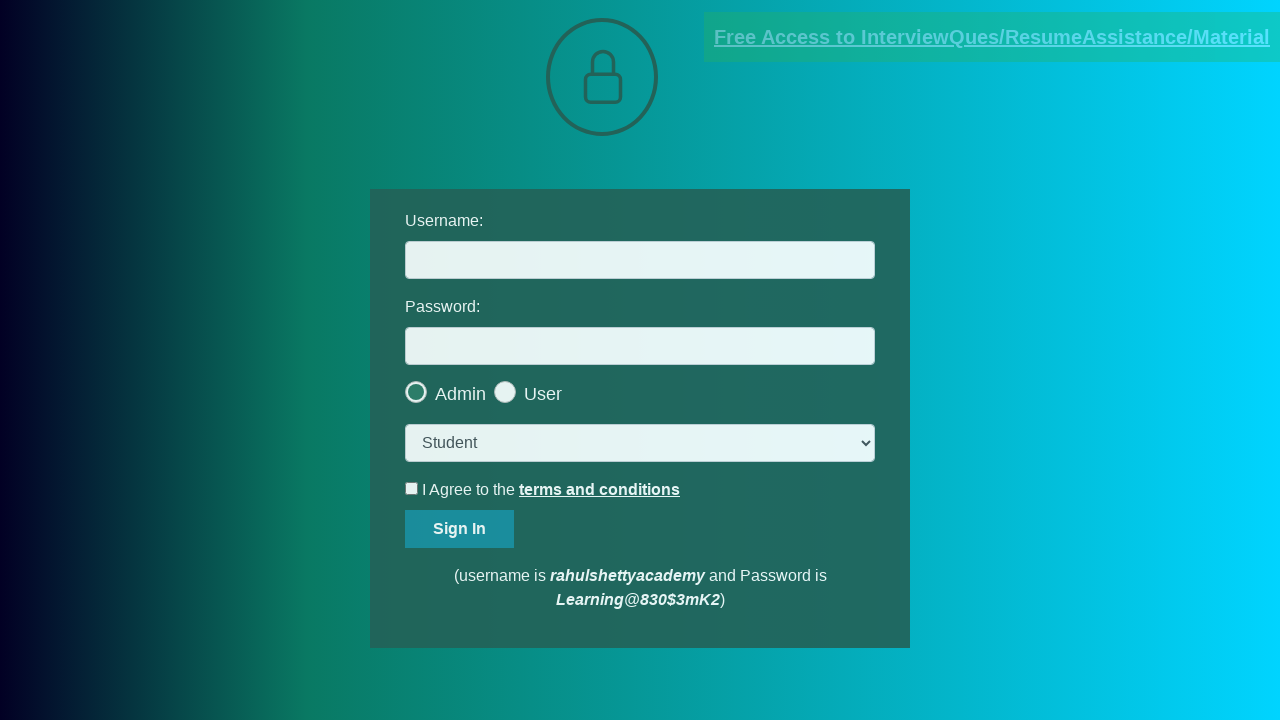

Child page loaded successfully
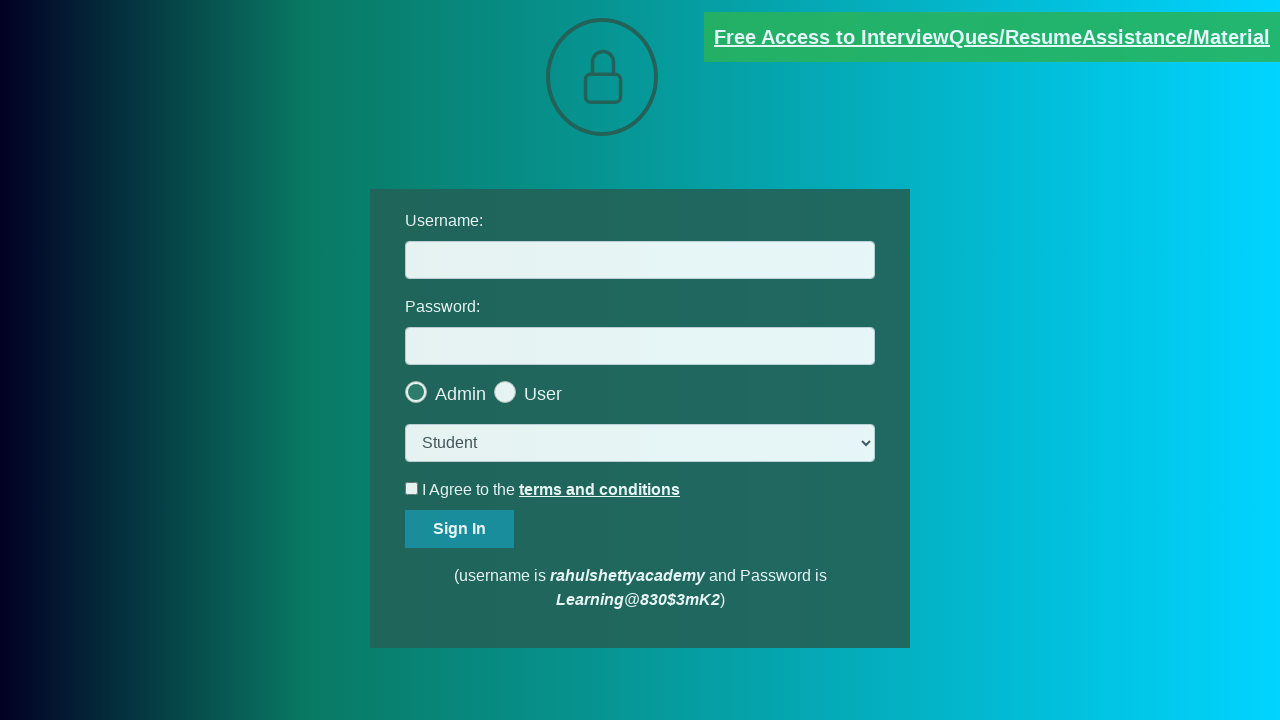

Verified red paragraph element is present in child window
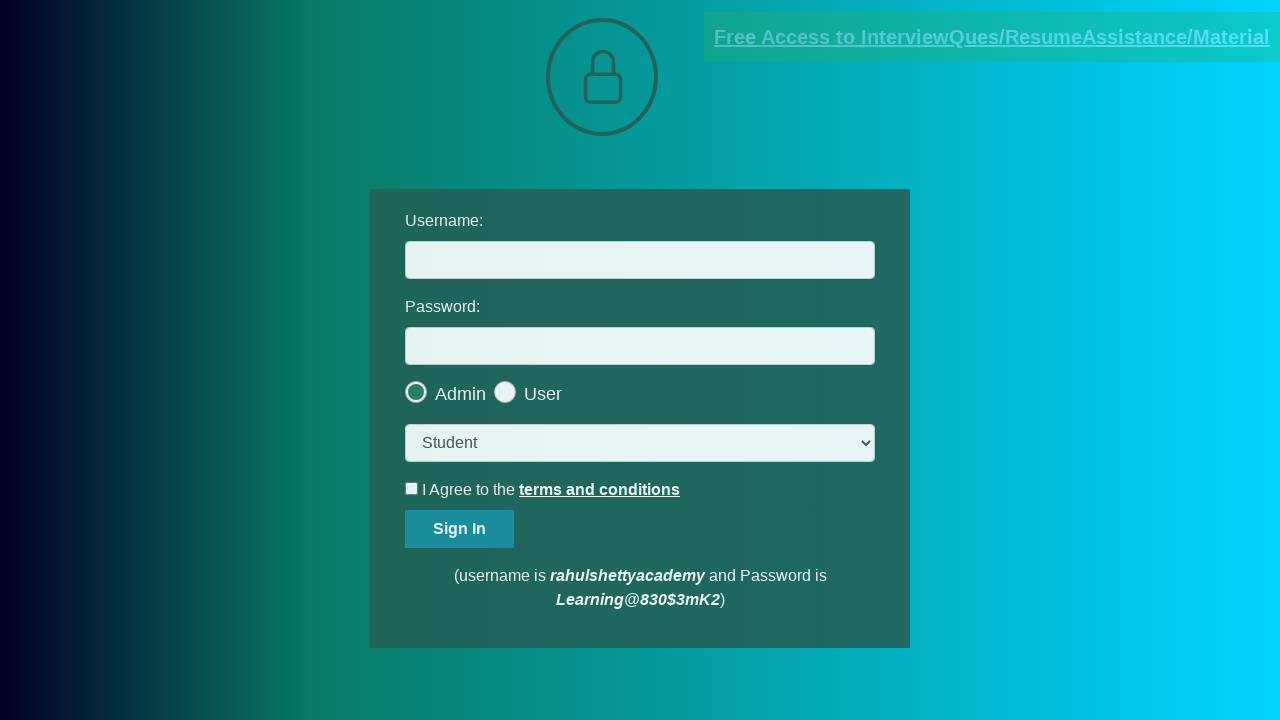

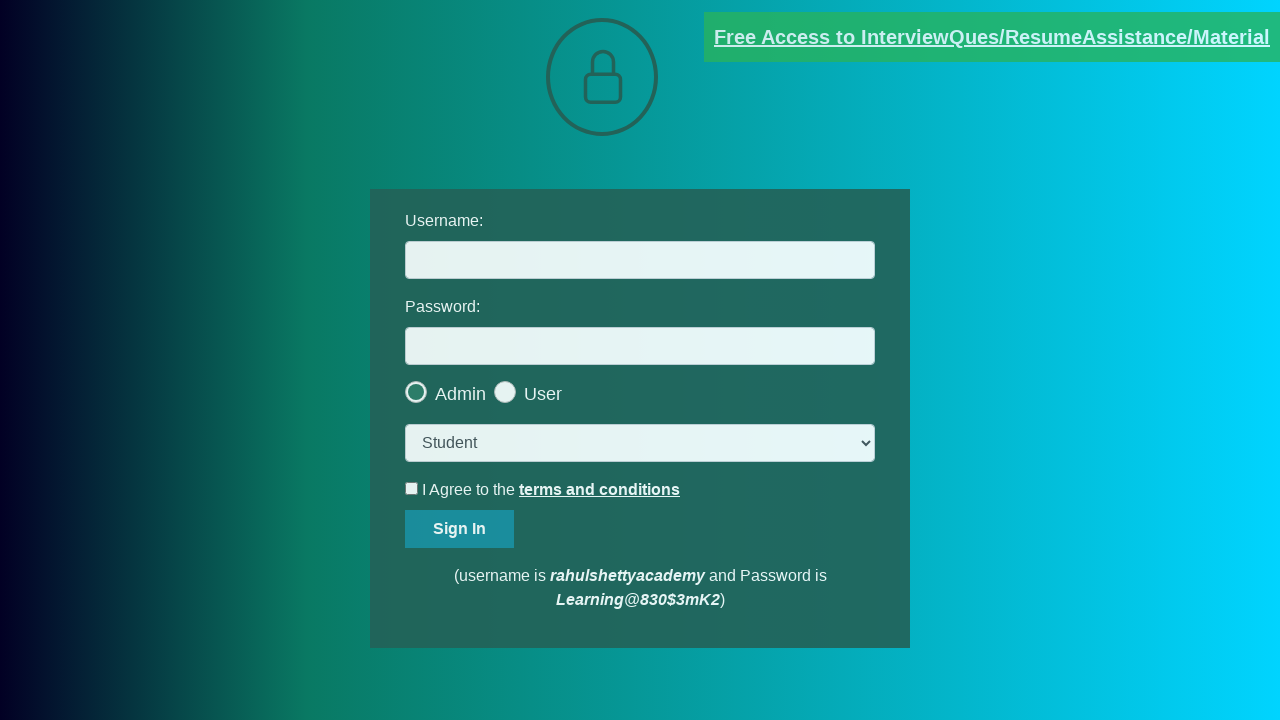